Tests a registration form by entering first name and last name, then using backspace keys to delete the last name characters one by one.

Starting URL: https://grotechminds.com/registration/

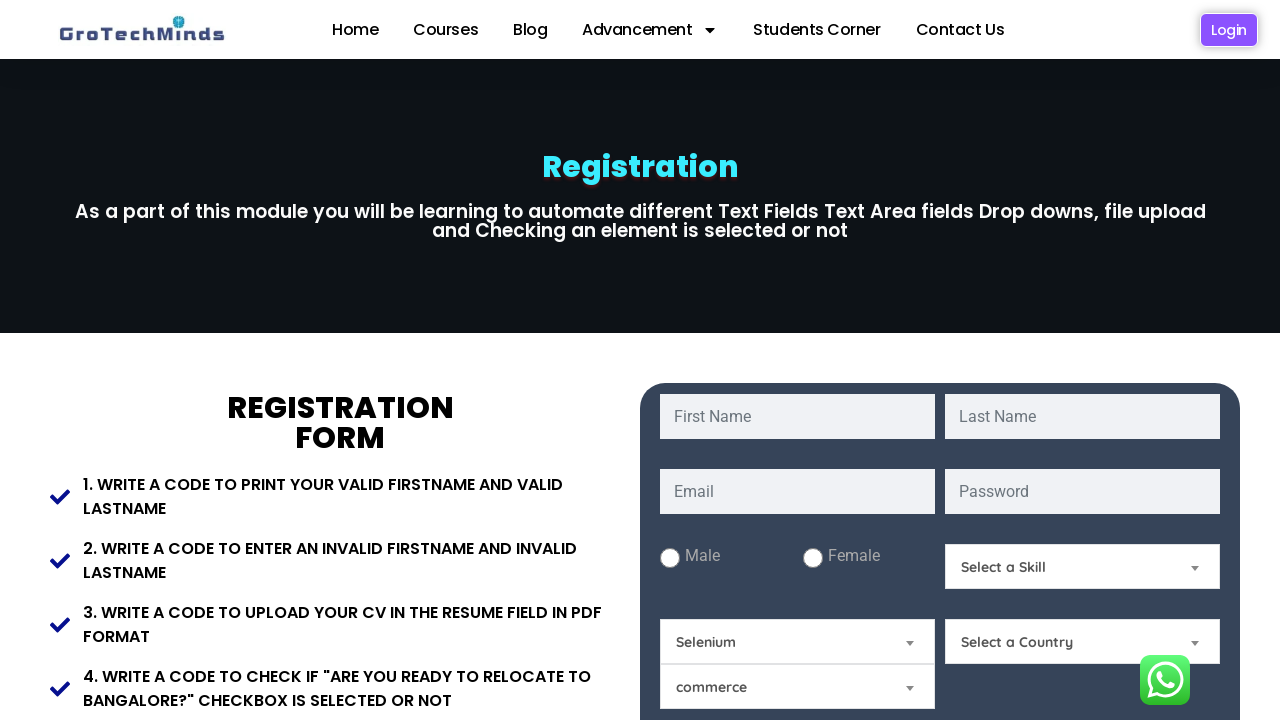

Filled first name field with 'Sushmita' on #fname
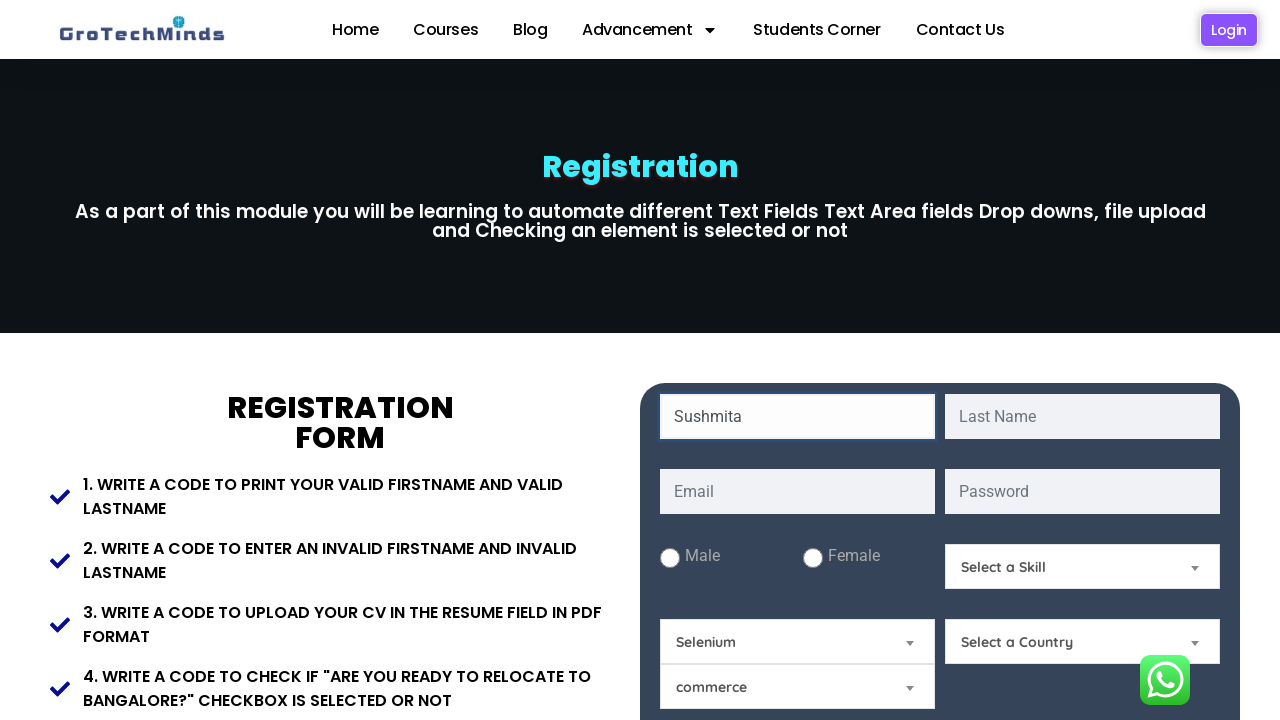

Filled last name field with 'Biswas' on #lname
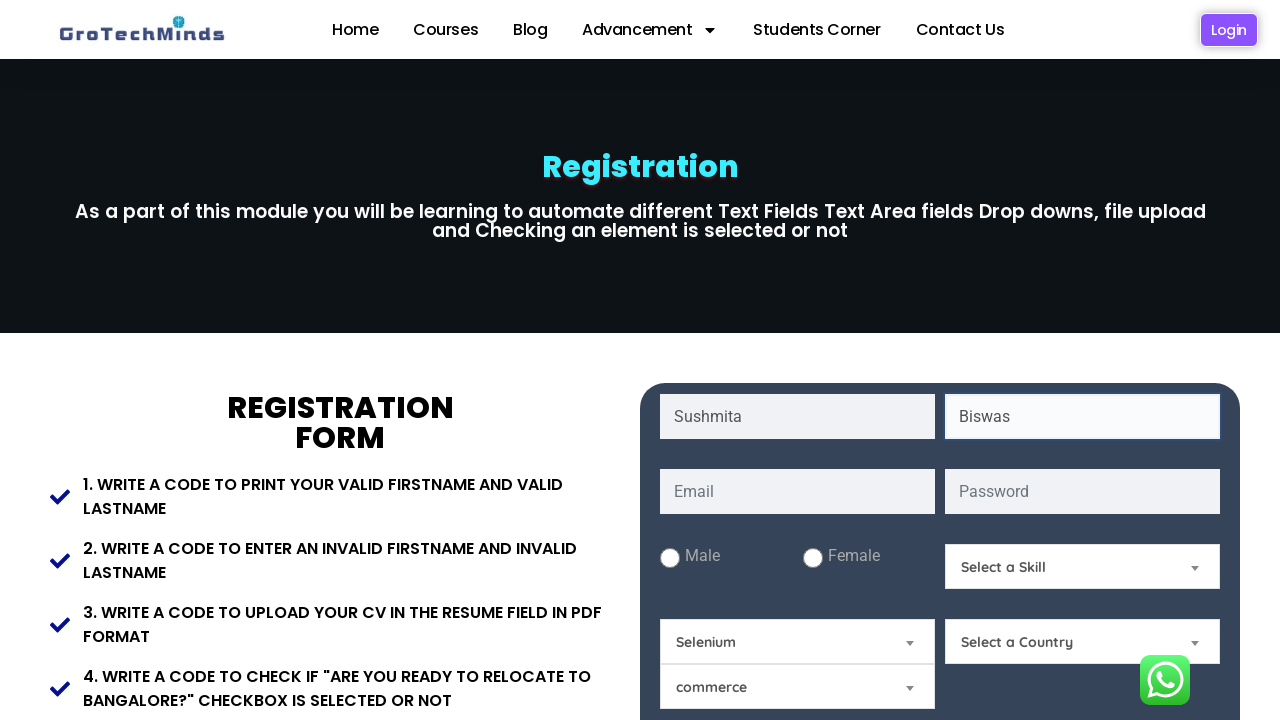

Waited 2 seconds
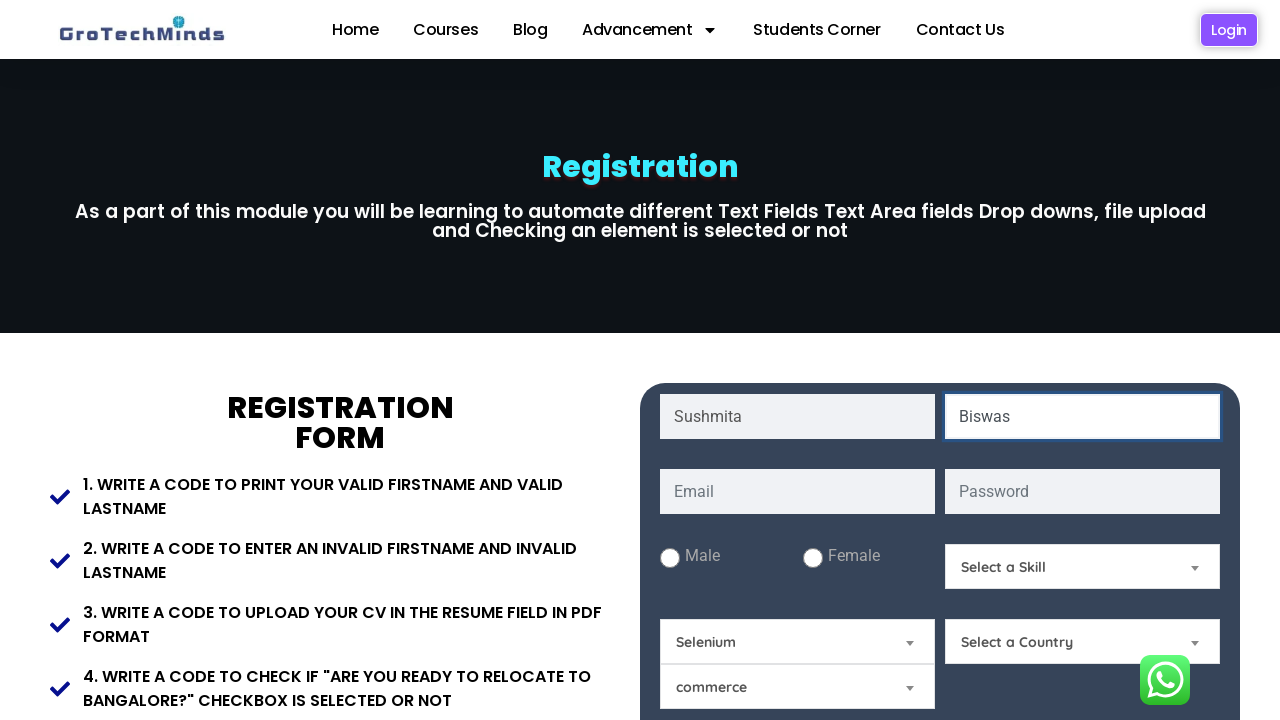

Clicked on last name field to focus at (1082, 416) on #lname
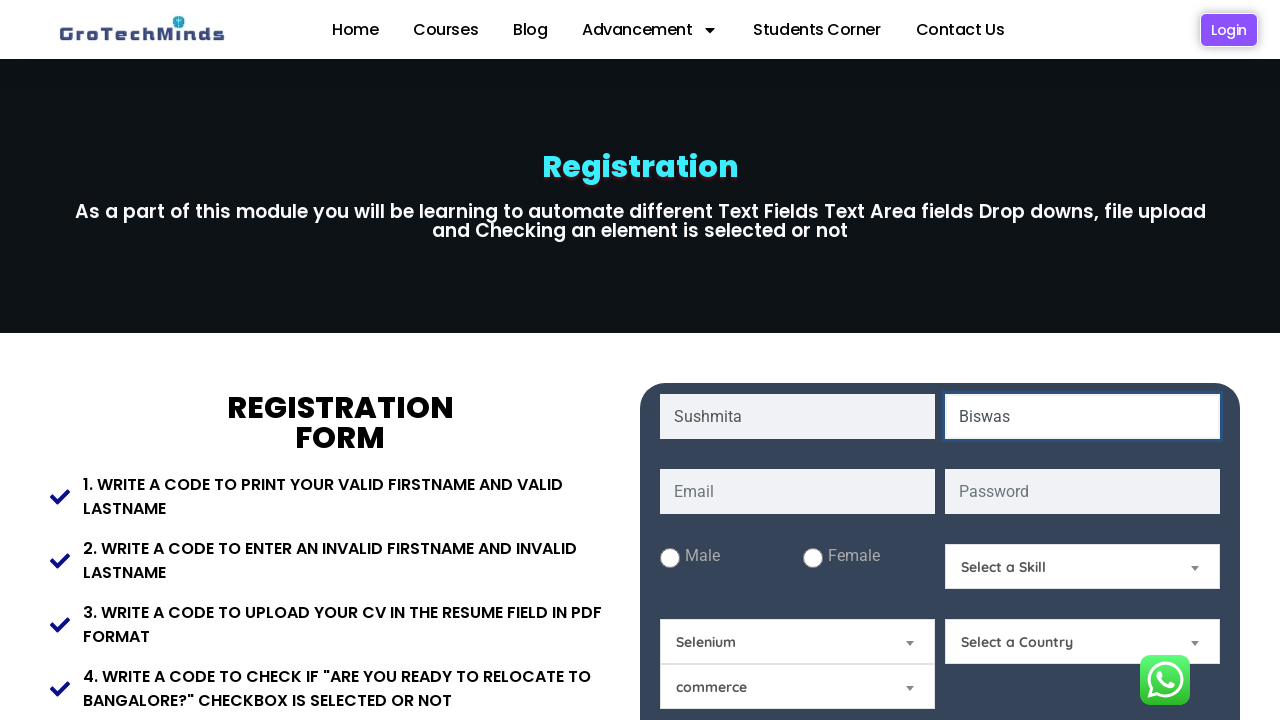

Pressed Backspace once (1/6) to delete last character on #lname
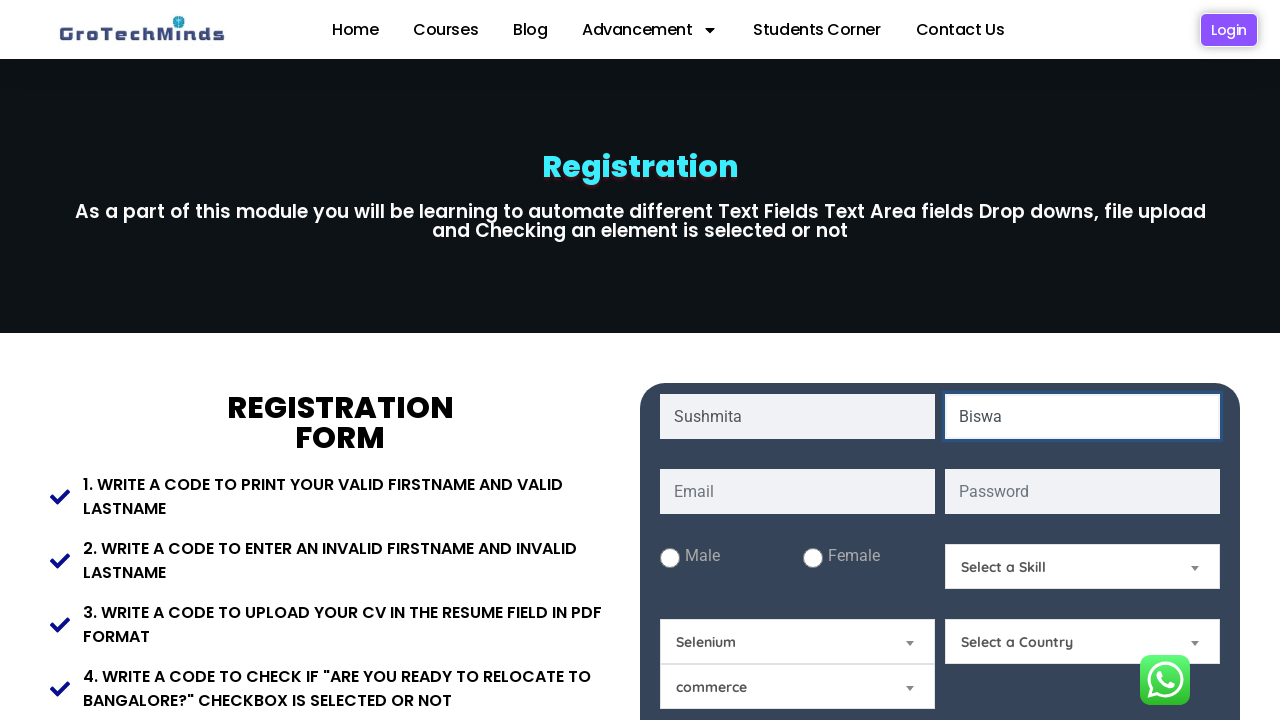

Pressed Backspace twice (2/6) to delete last character on #lname
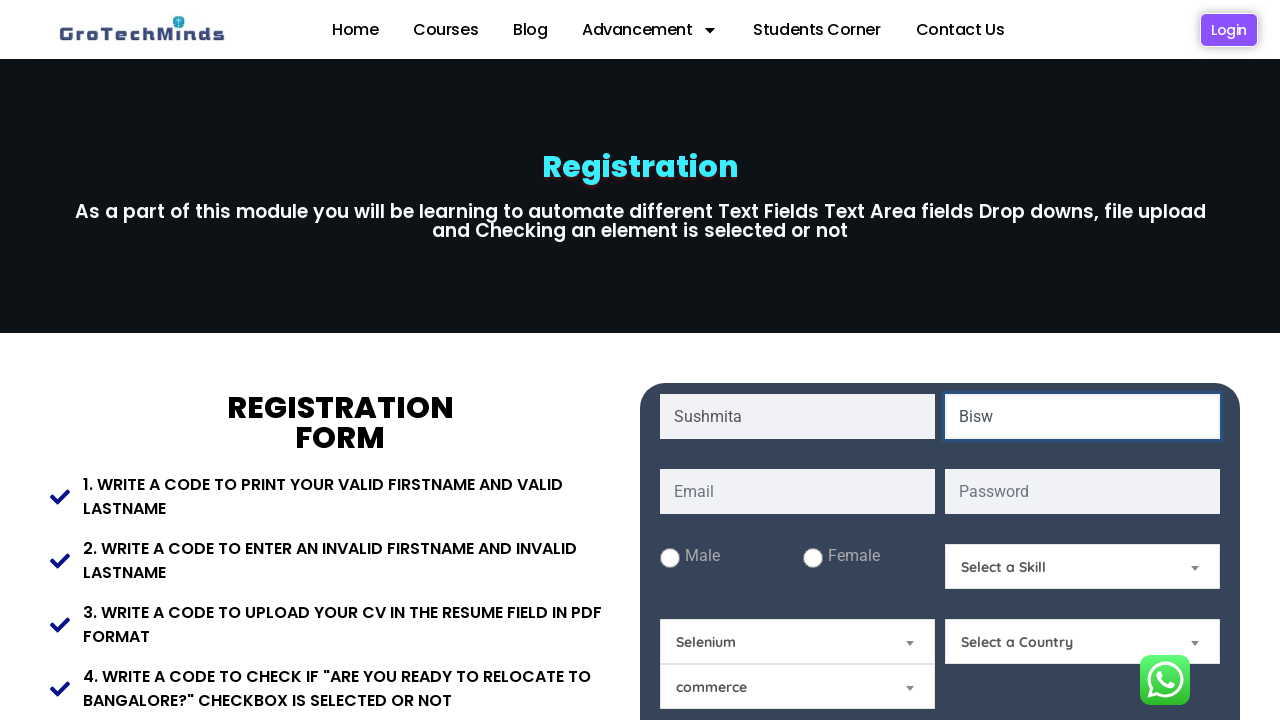

Pressed Backspace thrice (3/6) to delete last character on #lname
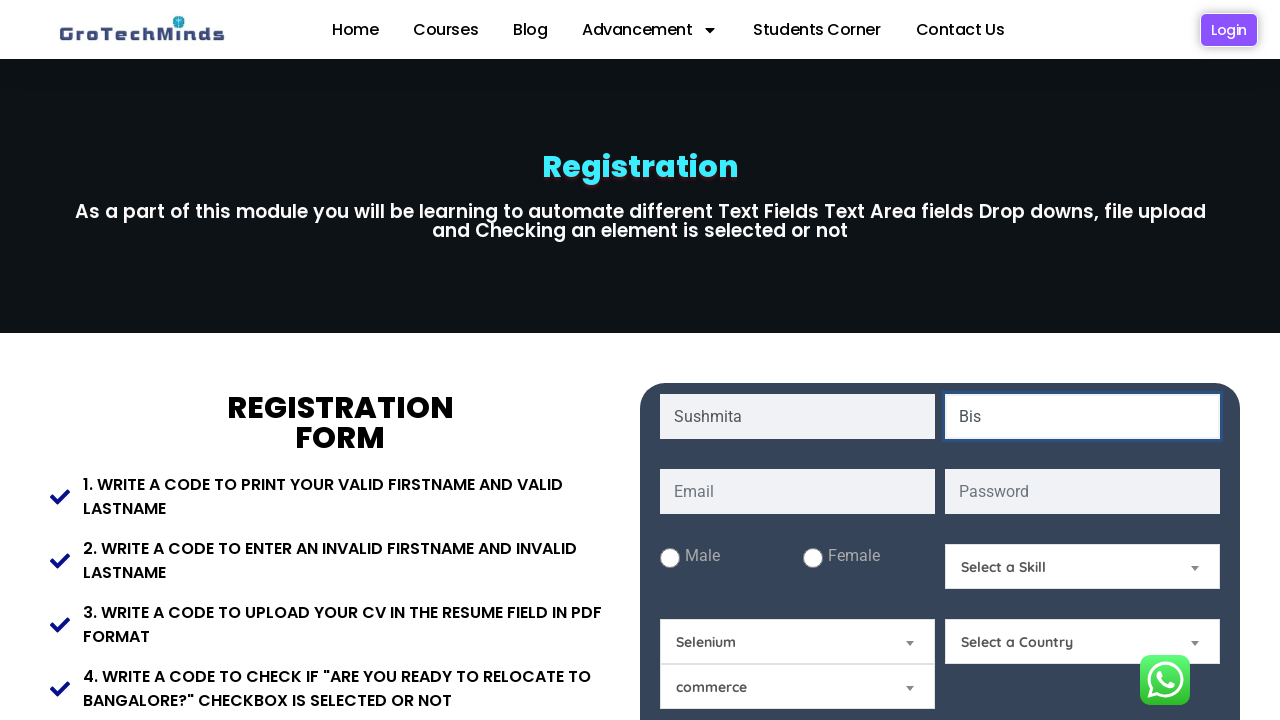

Pressed Backspace 4 times (4/6) to delete last character on #lname
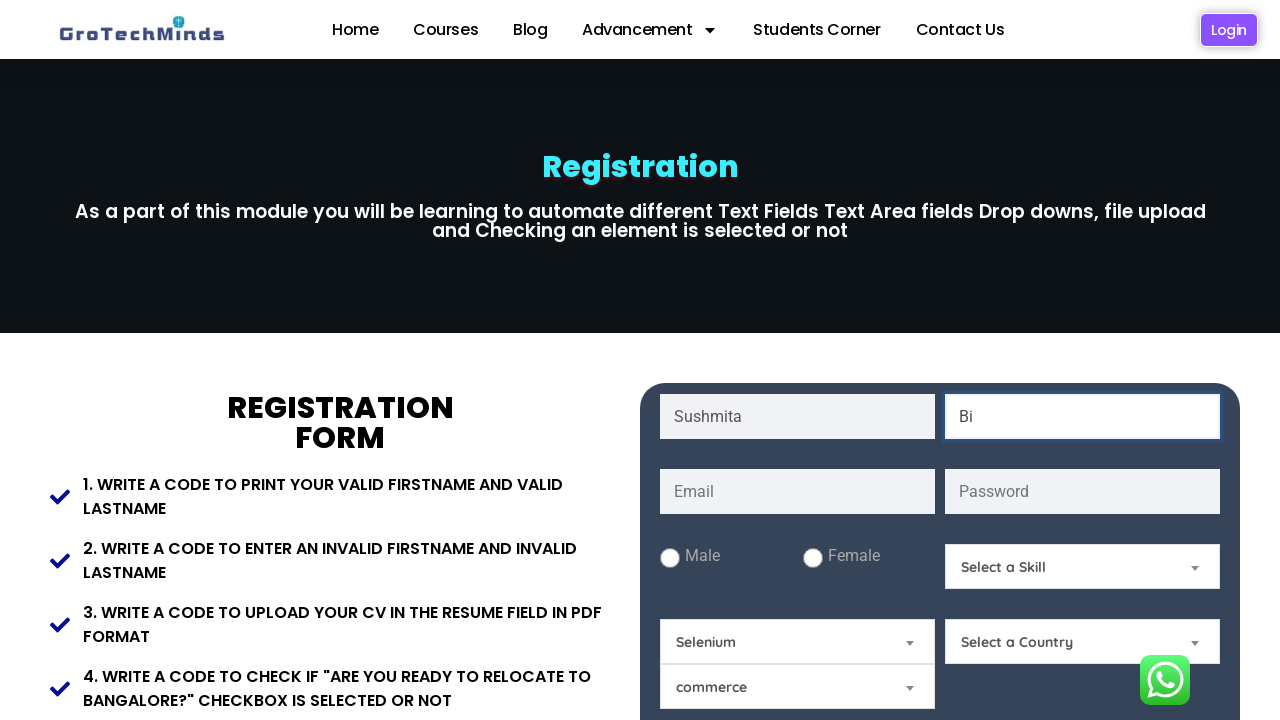

Pressed Backspace 5 times (5/6) to delete last character on #lname
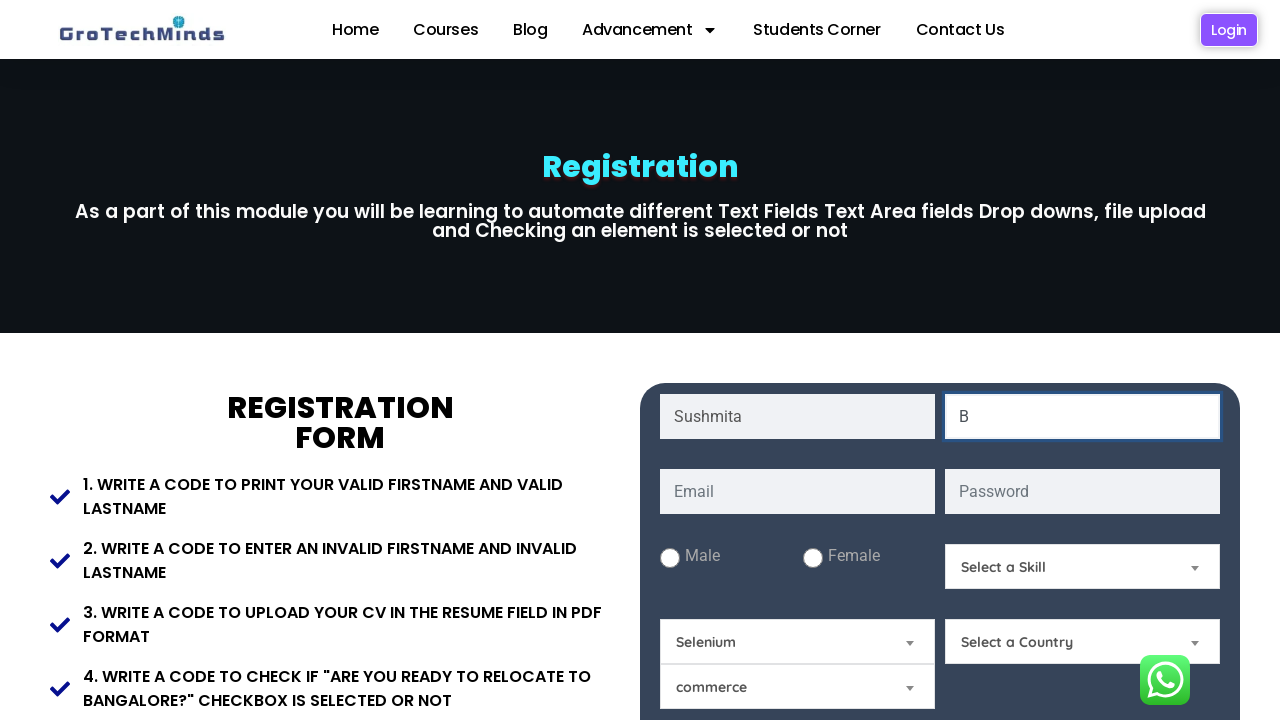

Pressed Backspace 6 times (6/6) to delete last character, clearing entire last name on #lname
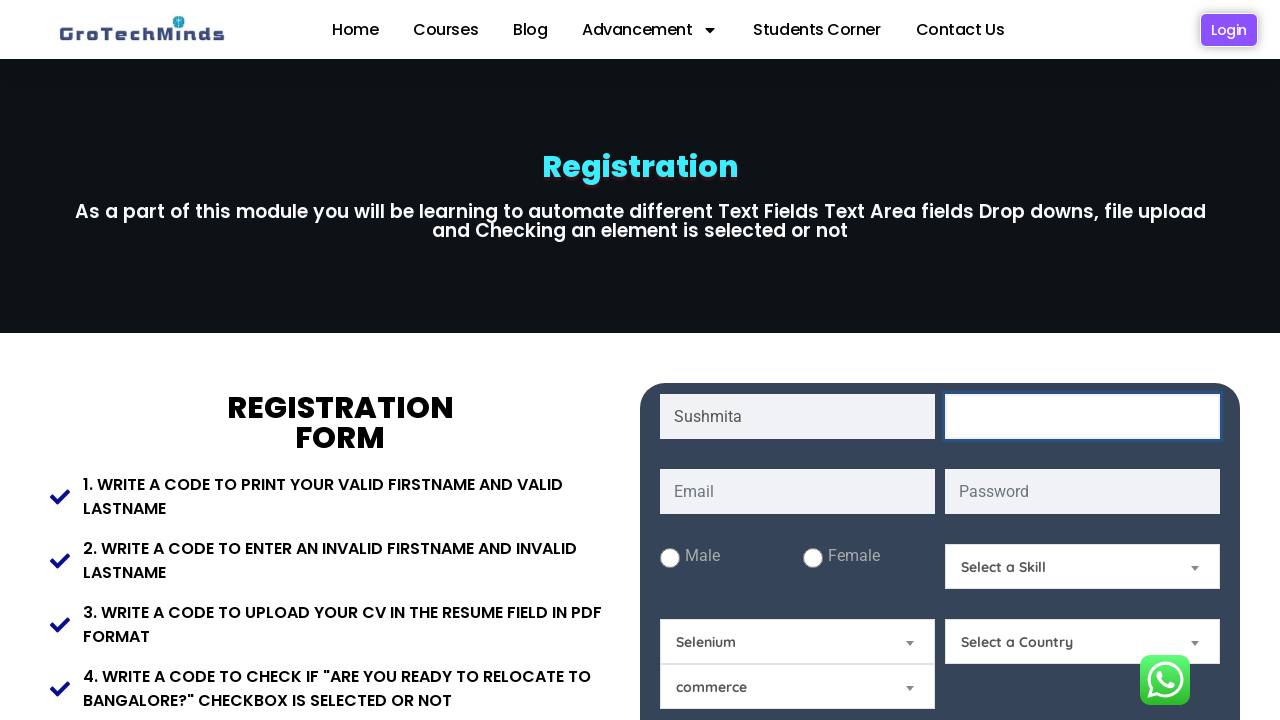

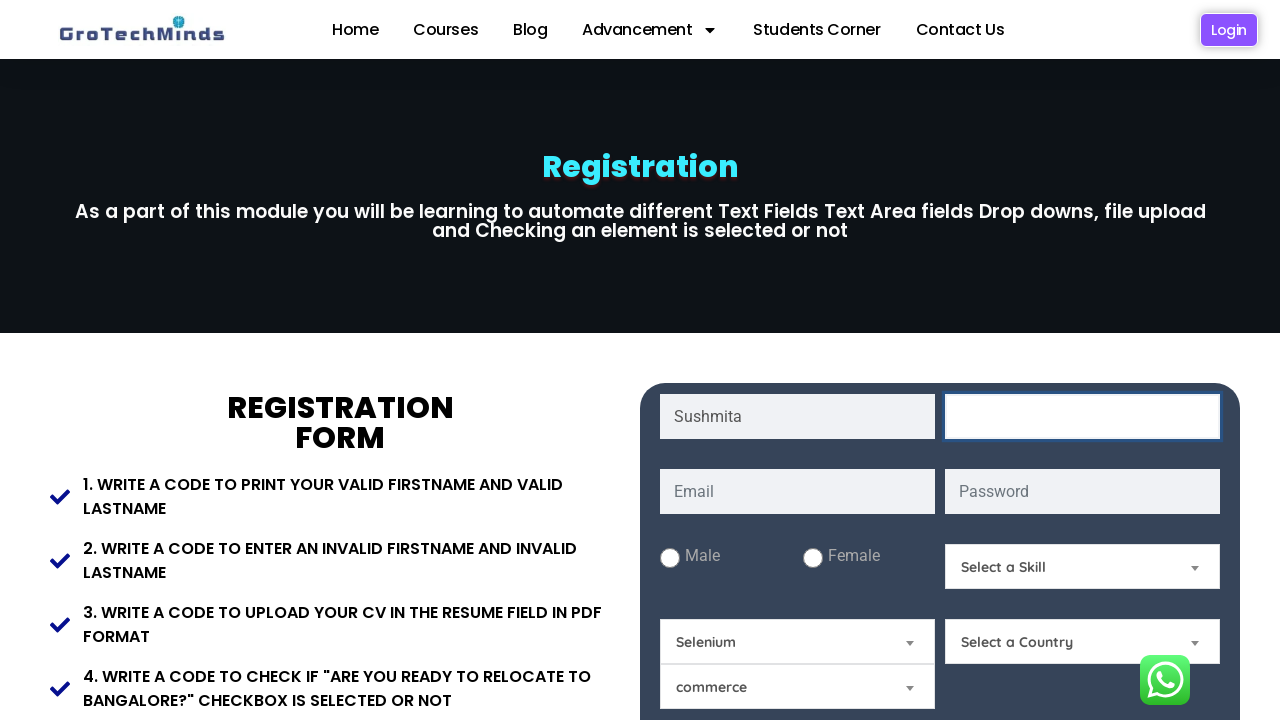